Tests checkbox and radio button interactions on an HTML forms demo page by selecting Milk, Butter, and Cheese options, and verifying the count of radio buttons in a group.

Starting URL: http://www.echoecho.com/htmlforms10.htm

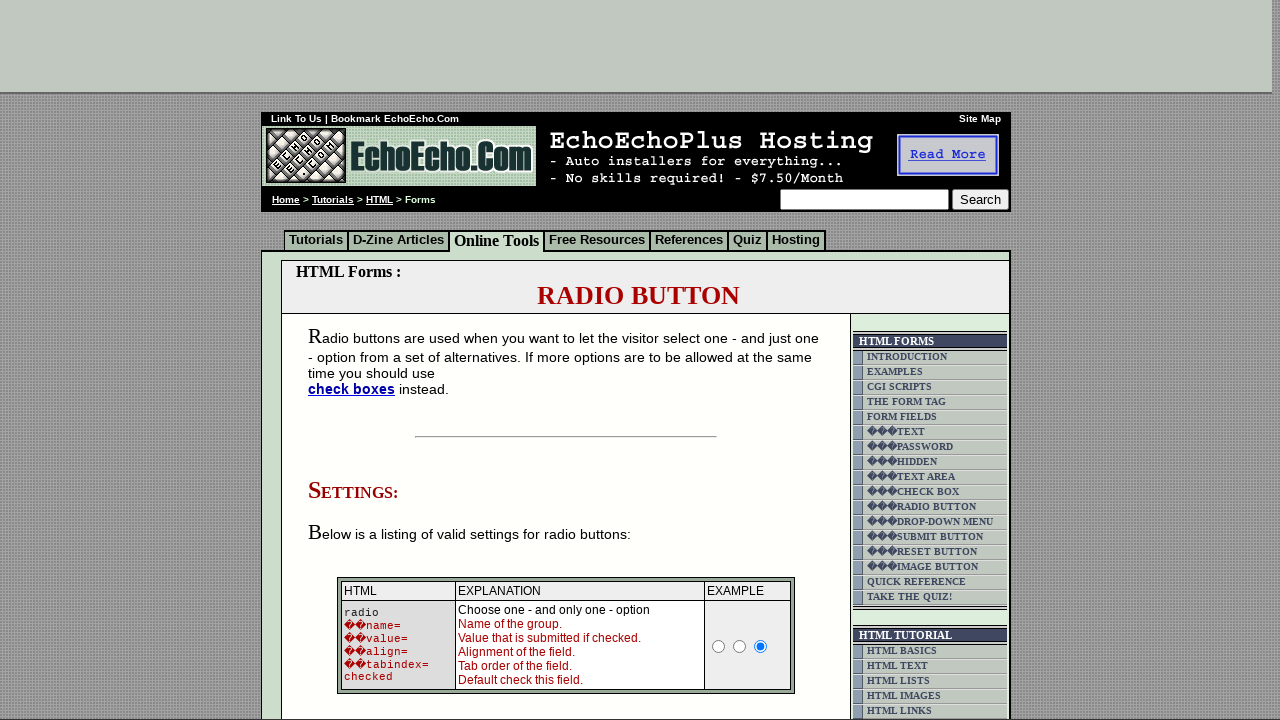

Clicked Milk checkbox at (356, 360) on input[value='Milk']
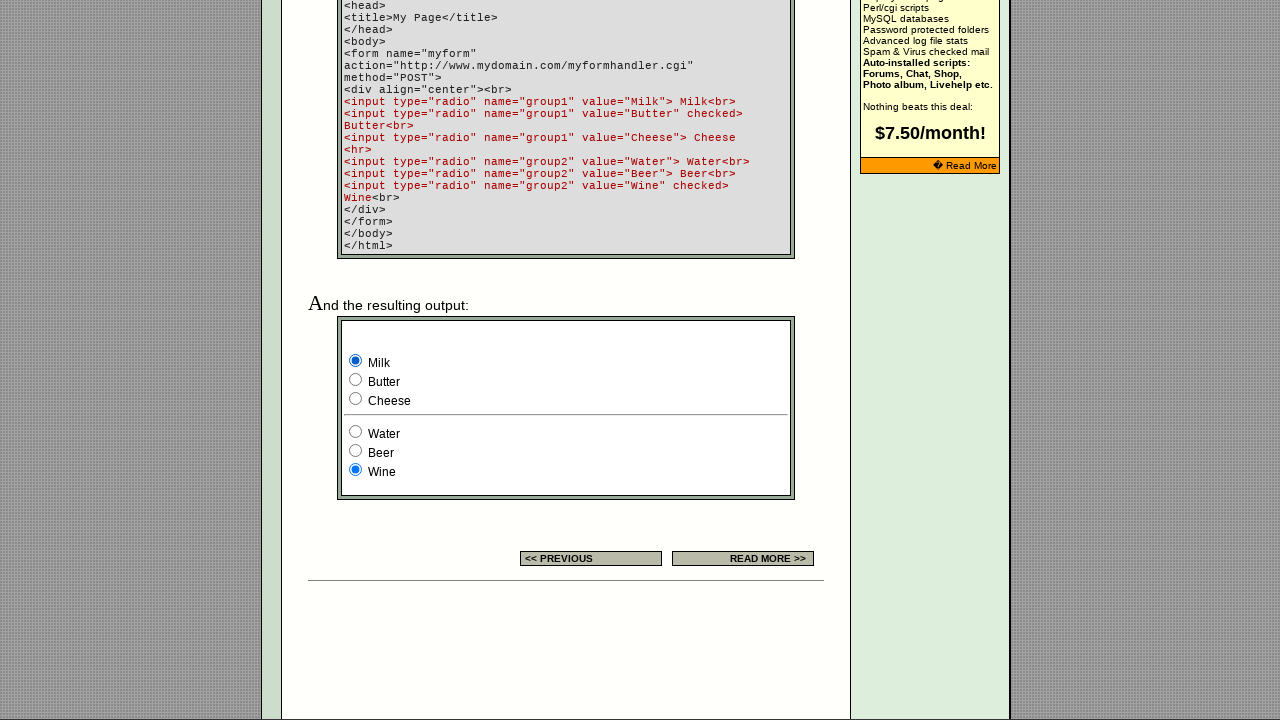

Clicked Butter checkbox at (356, 380) on input[value='Butter']
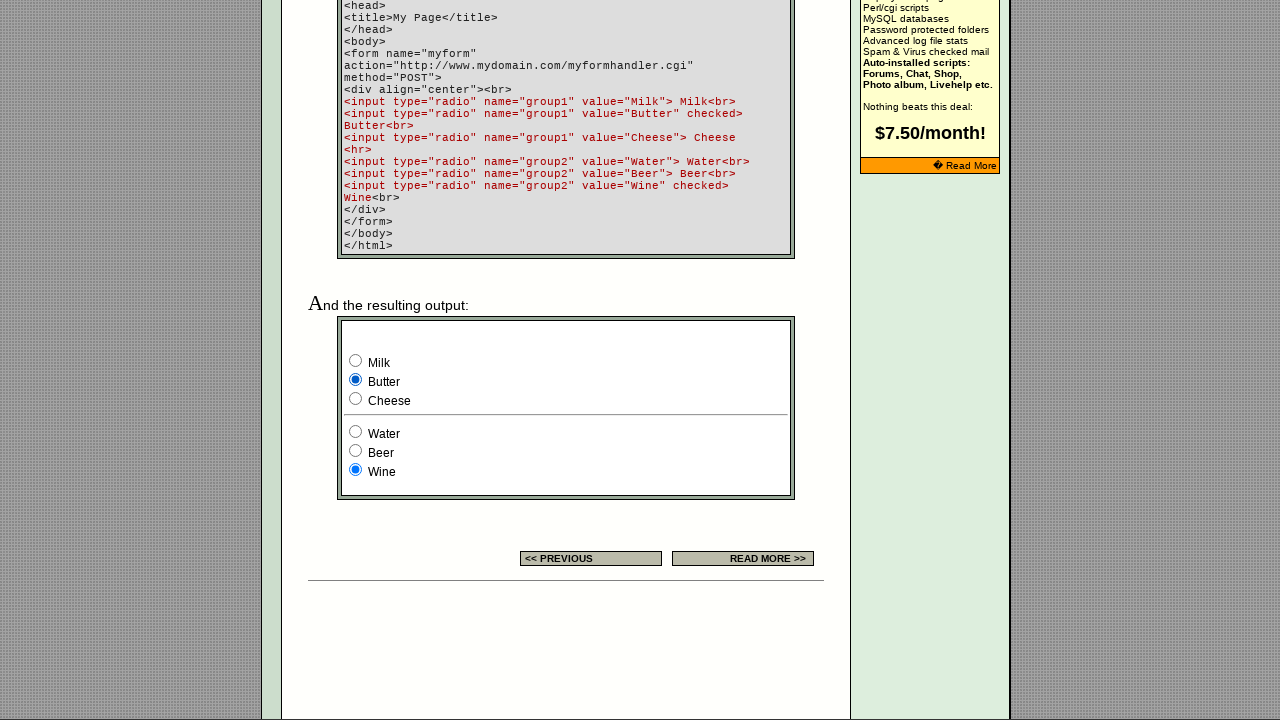

Clicked Cheese checkbox at (356, 398) on input[value='Cheese']
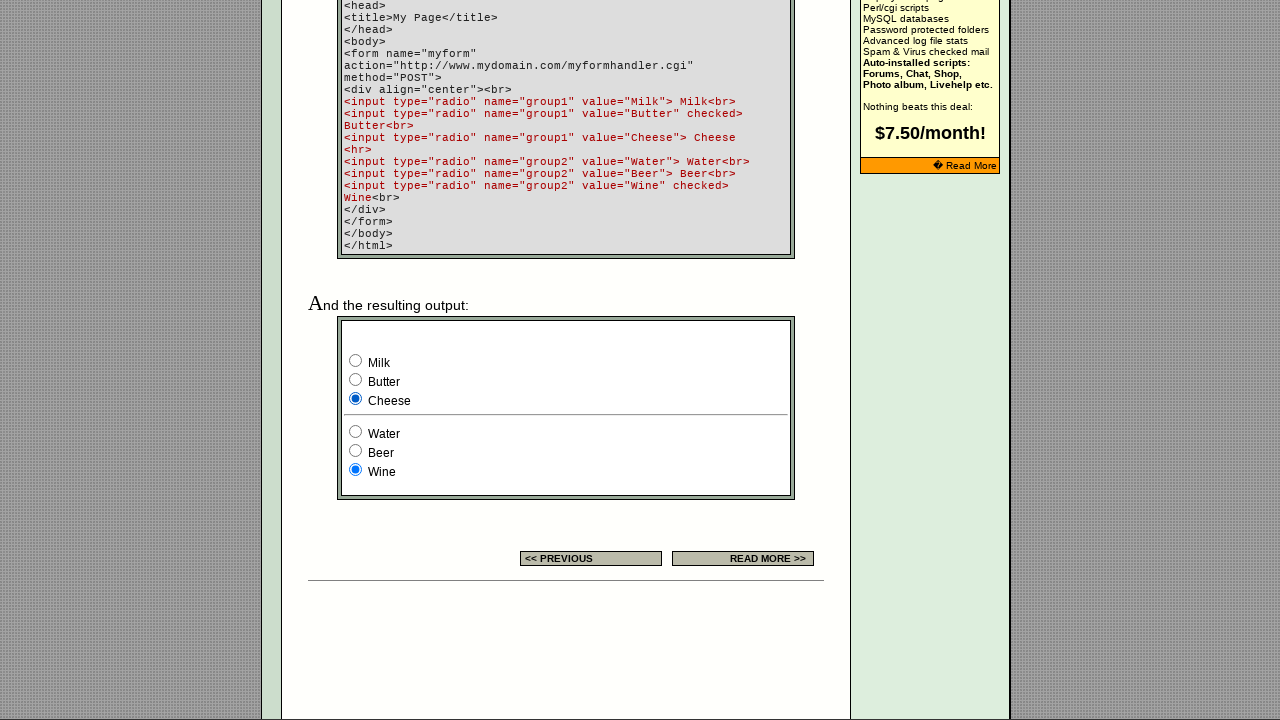

Located radio button group with name 'group1'
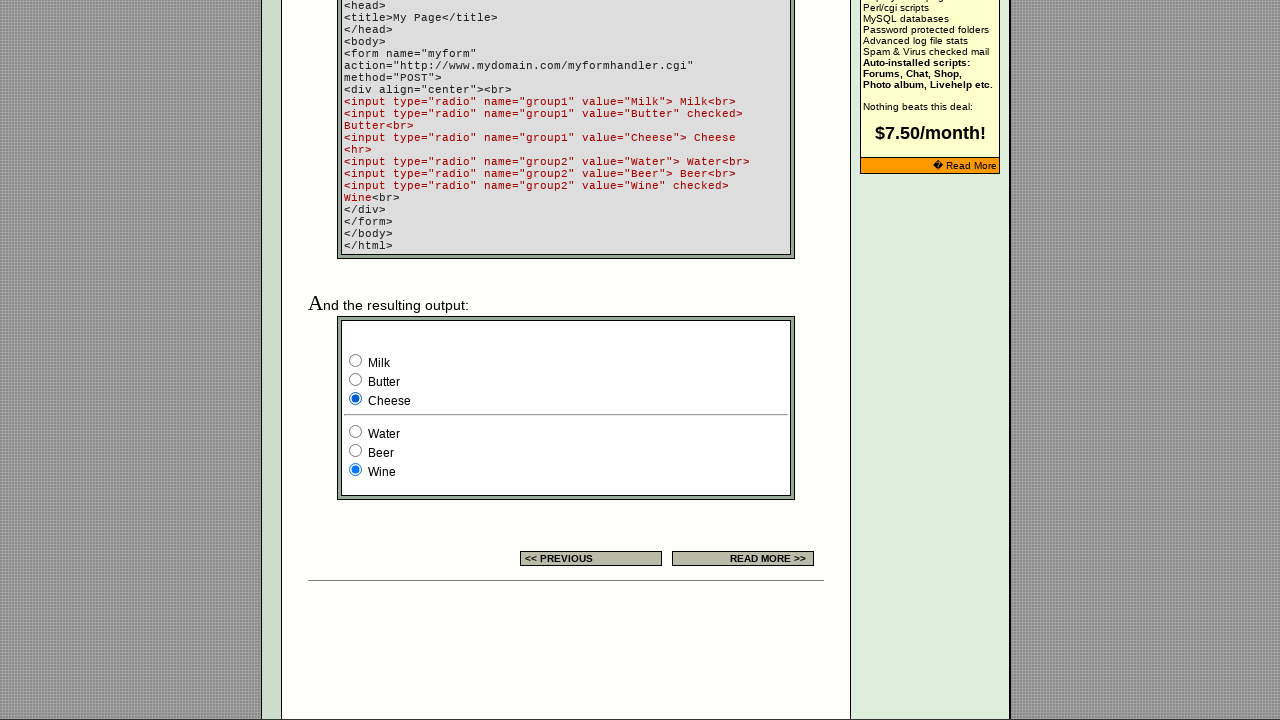

Radio button group loaded and ready
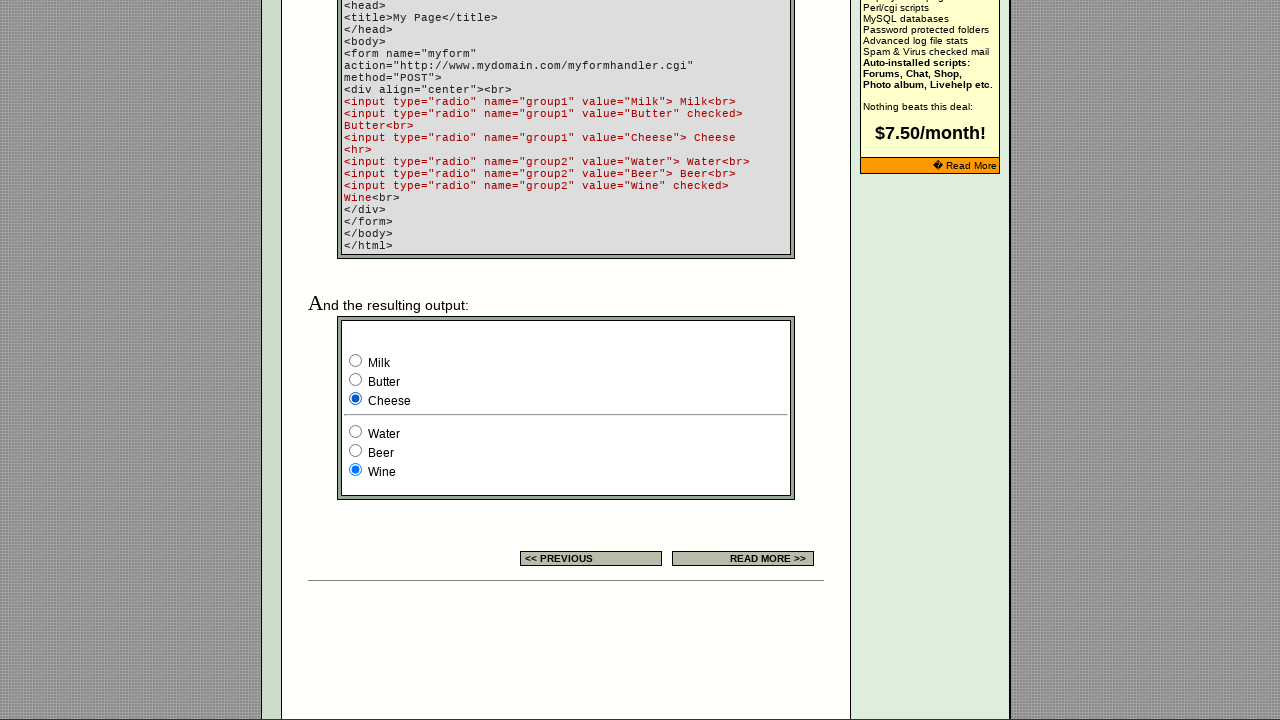

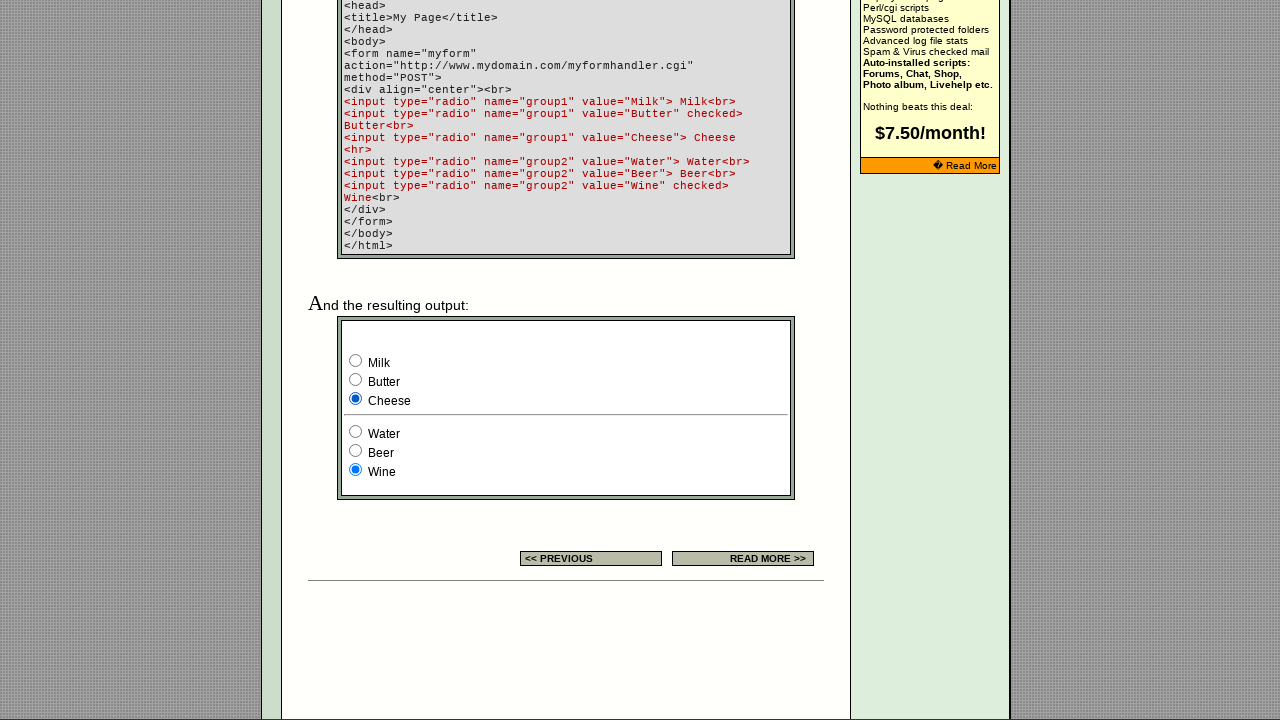